Tests page scrolling functionality by scrolling down and then back up using JavaScript execution

Starting URL: https://demo.automationtesting.in/Register.html

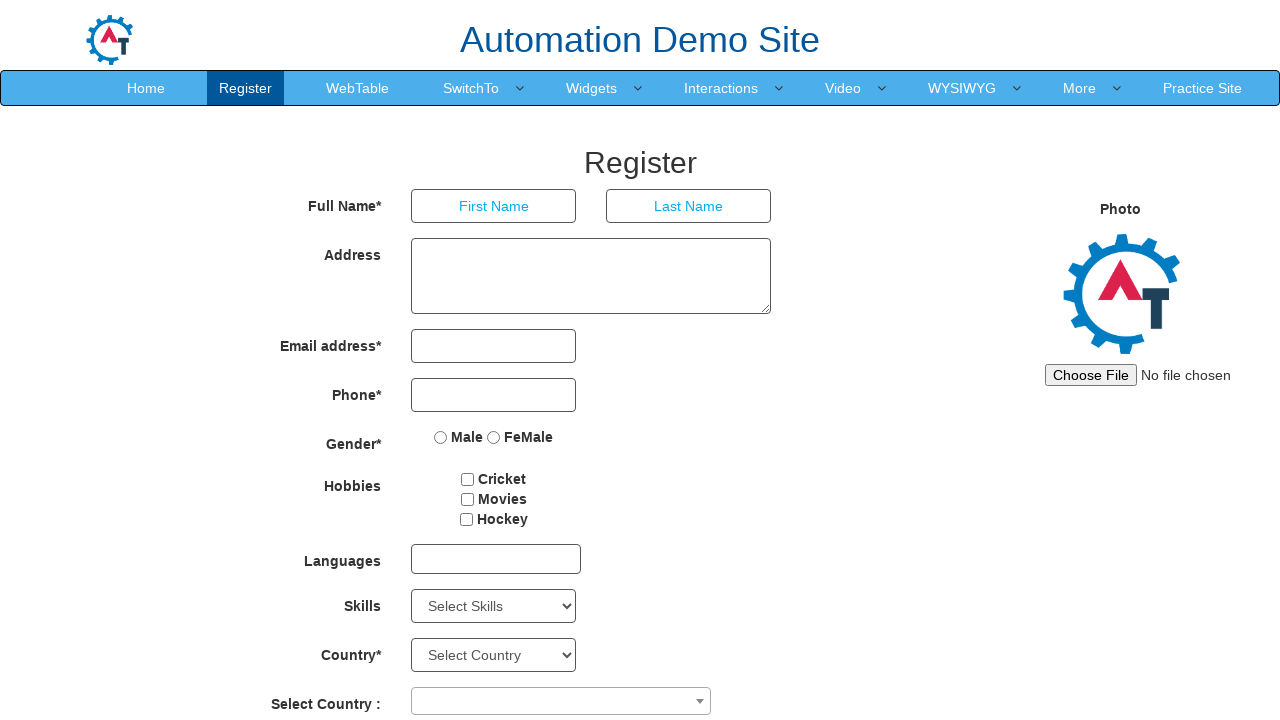

Scrolled down 500 pixels using JavaScript
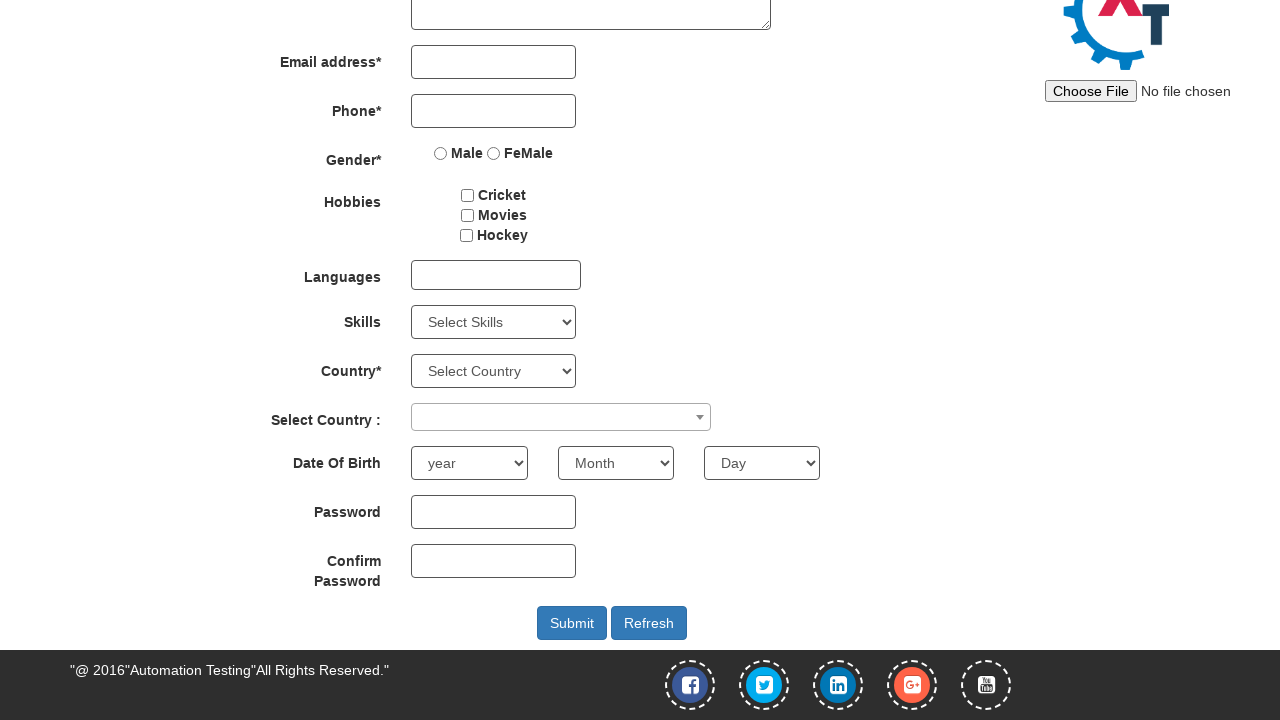

Waited 3 seconds
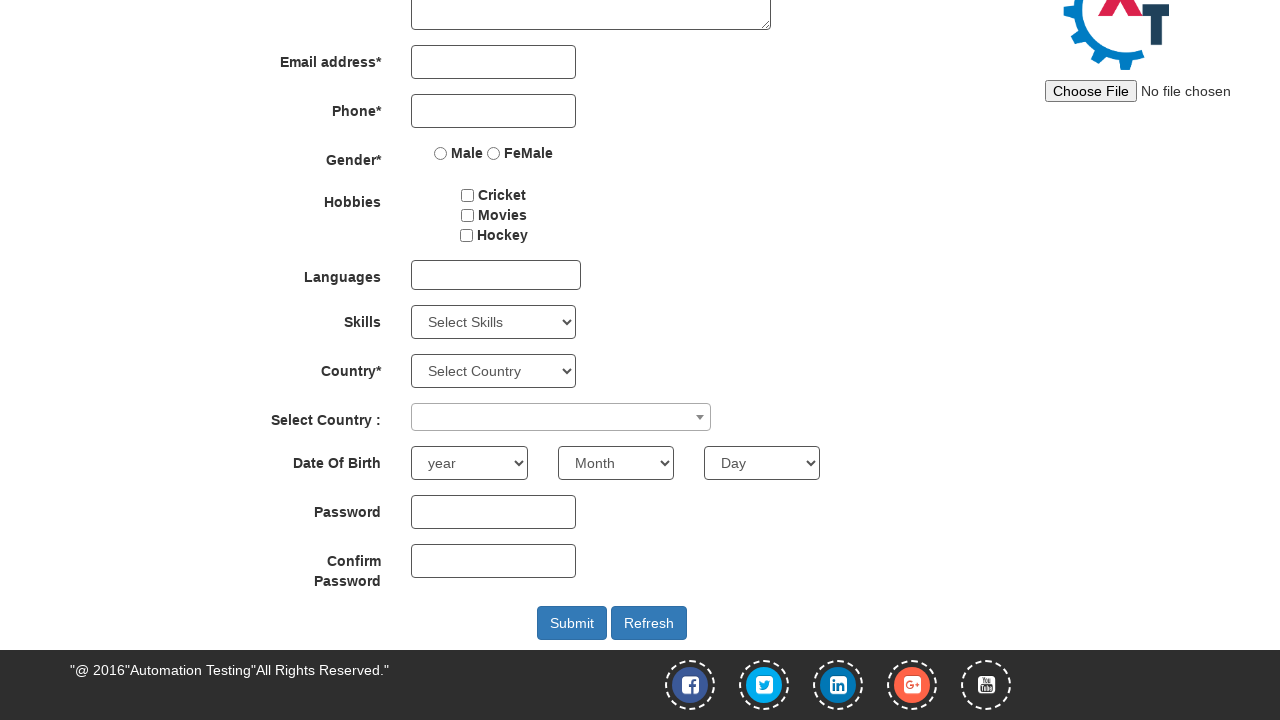

Scrolled back up 500 pixels using JavaScript
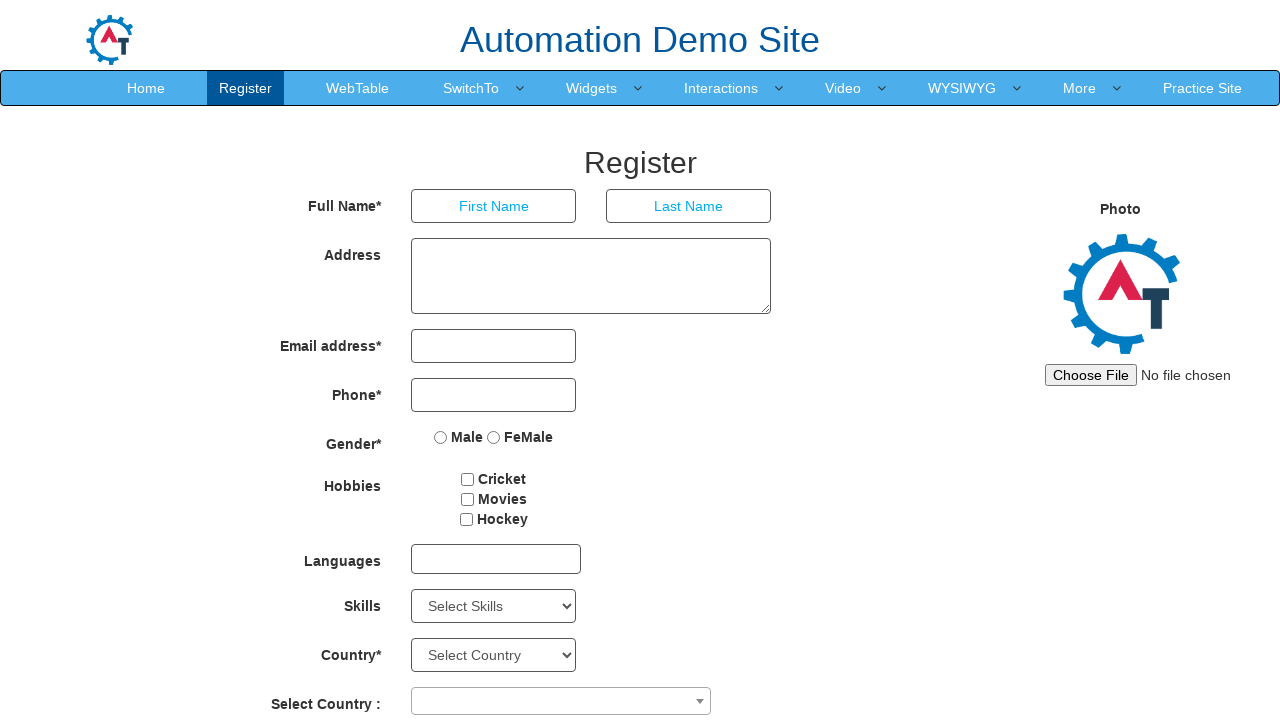

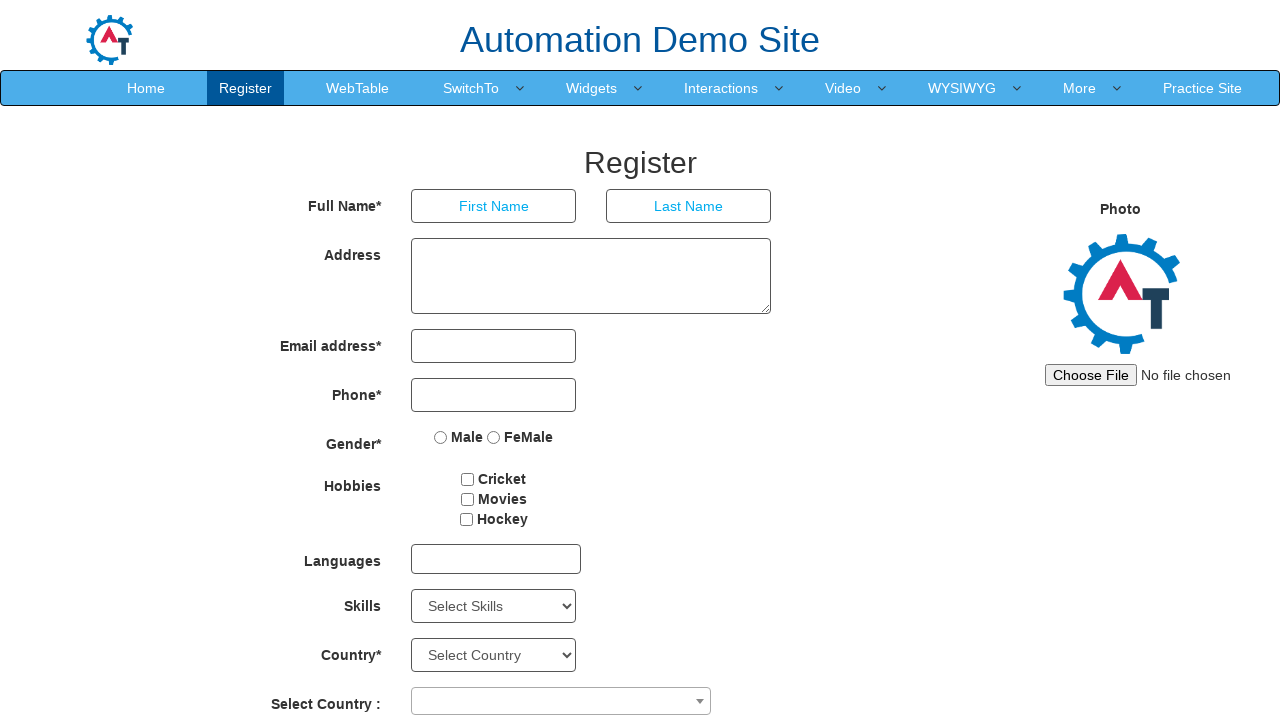